Tests table functionality by scrolling to a fixed header table, extracting numeric values from the 4th column of all rows, calculating the sum, and verifying it matches the displayed total amount.

Starting URL: https://rahulshettyacademy.com/AutomationPractice/

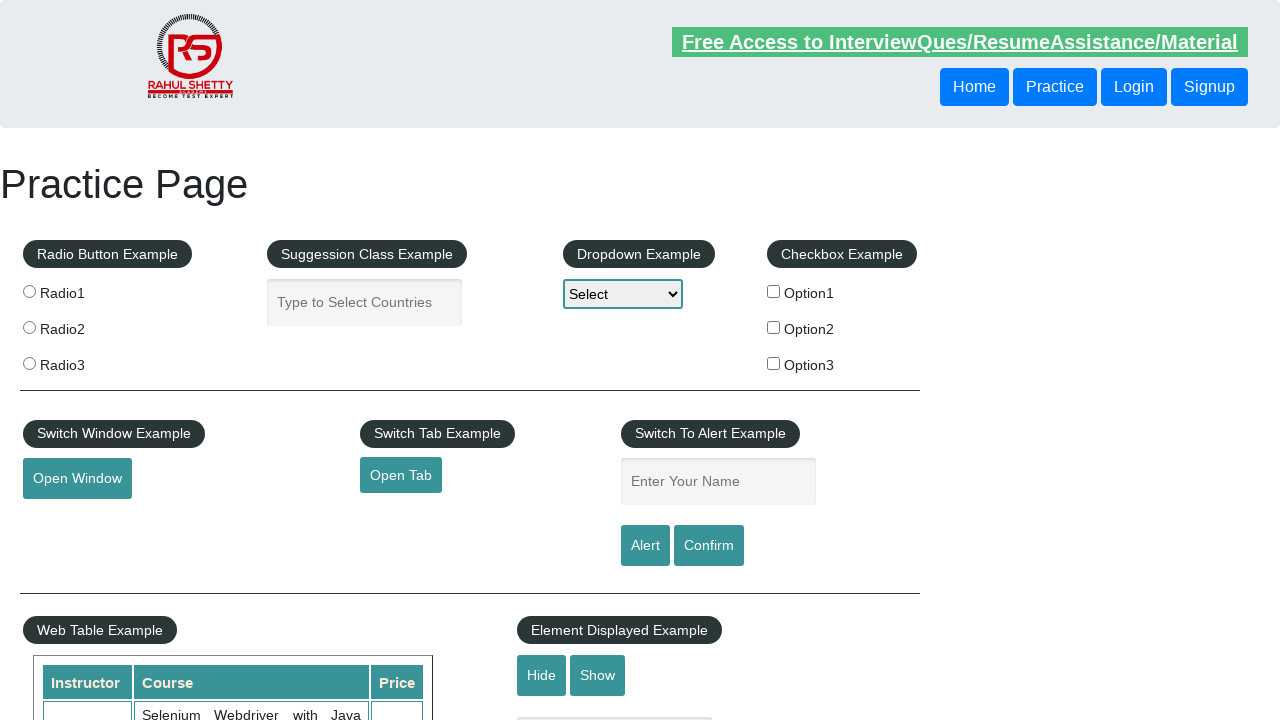

Navigated to Rahul Shetty Academy Automation Practice page
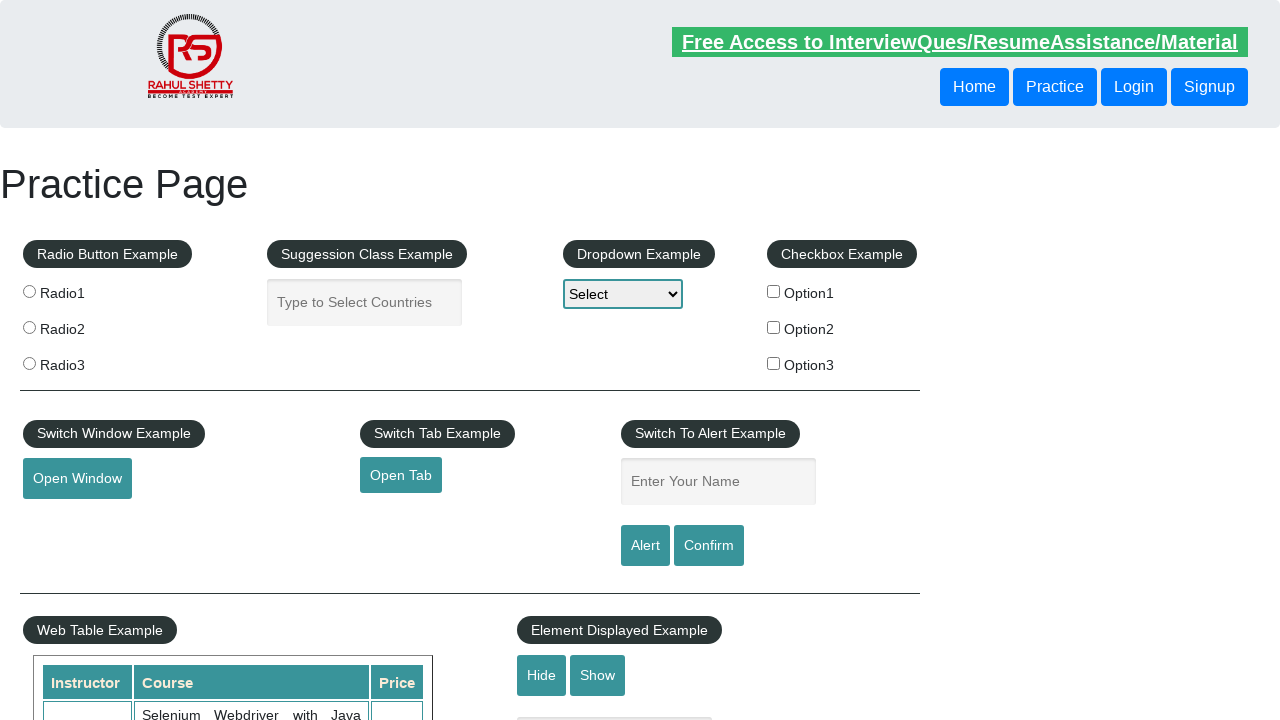

Scrolled page down by 550 pixels
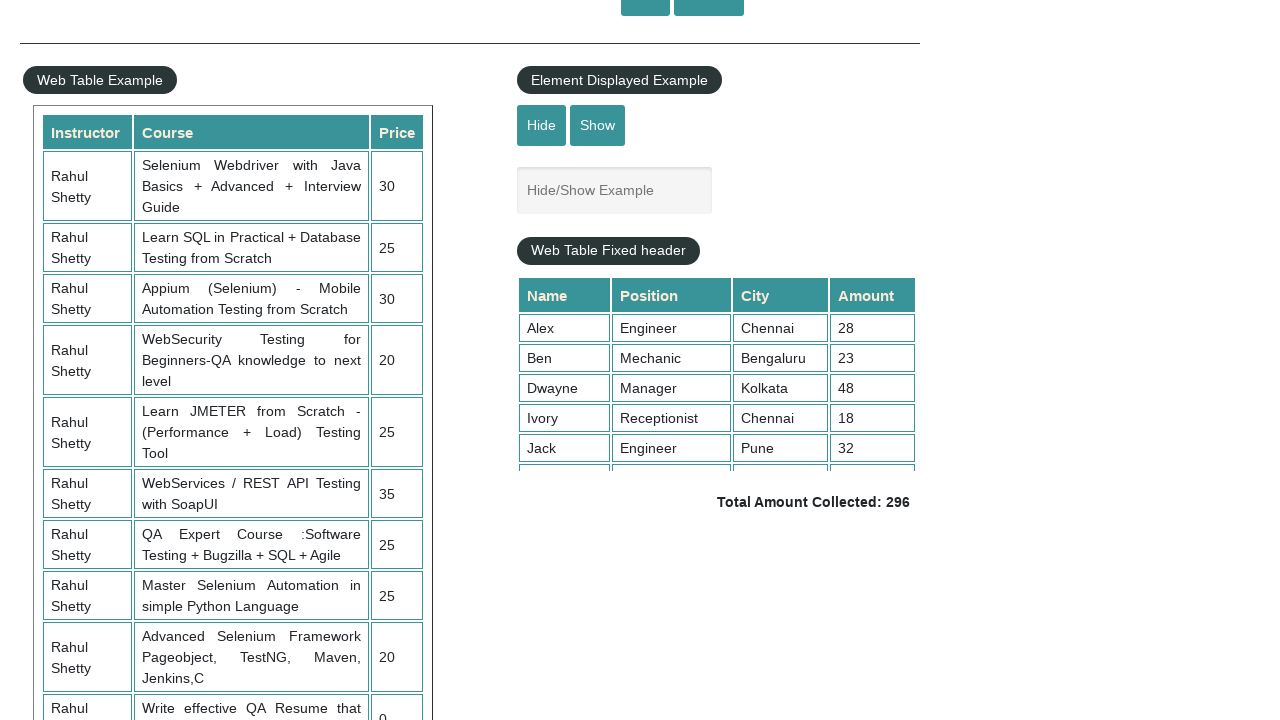

Scrolled inside fixed header table container
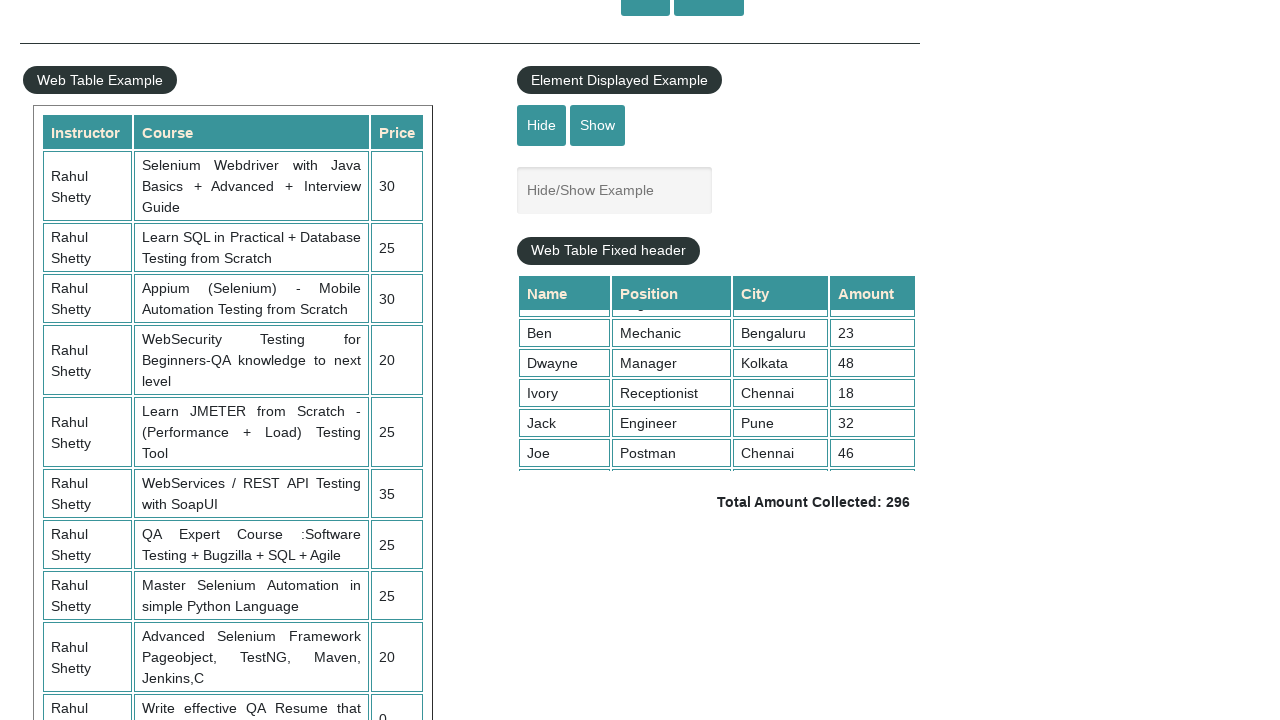

Table cells in 4th column are now visible
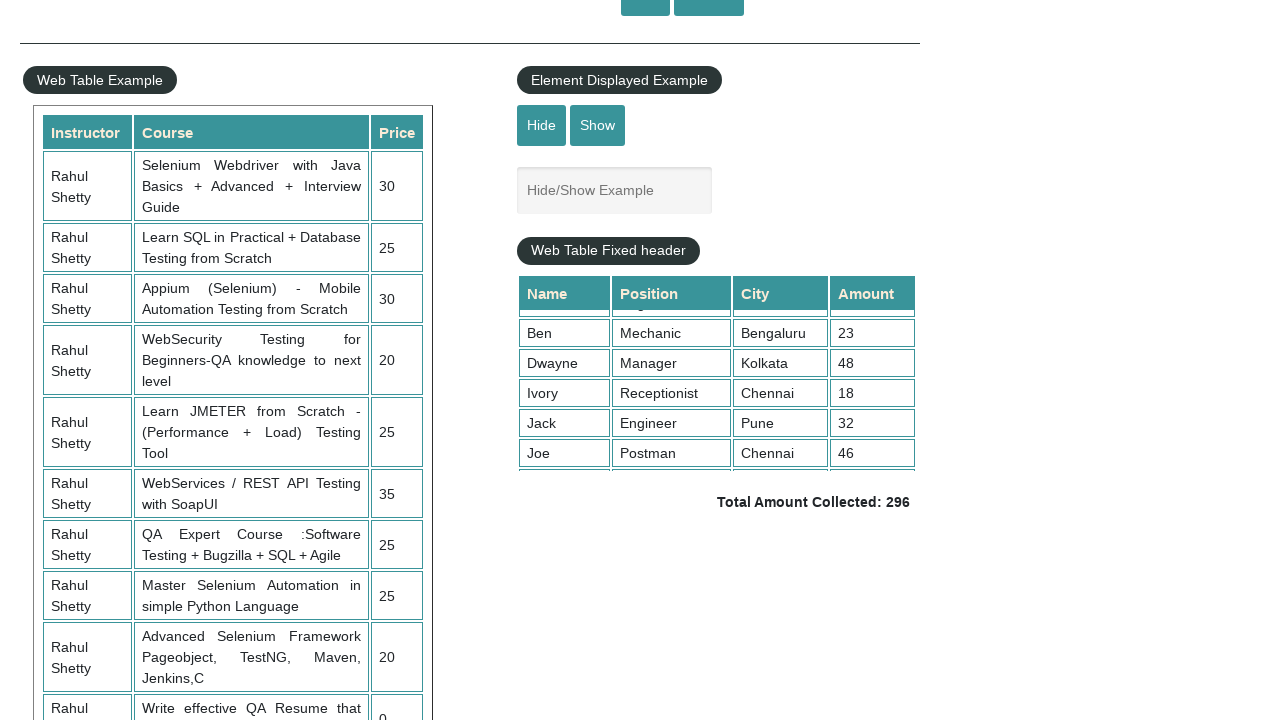

Retrieved all cells from 4th column (9 cells found)
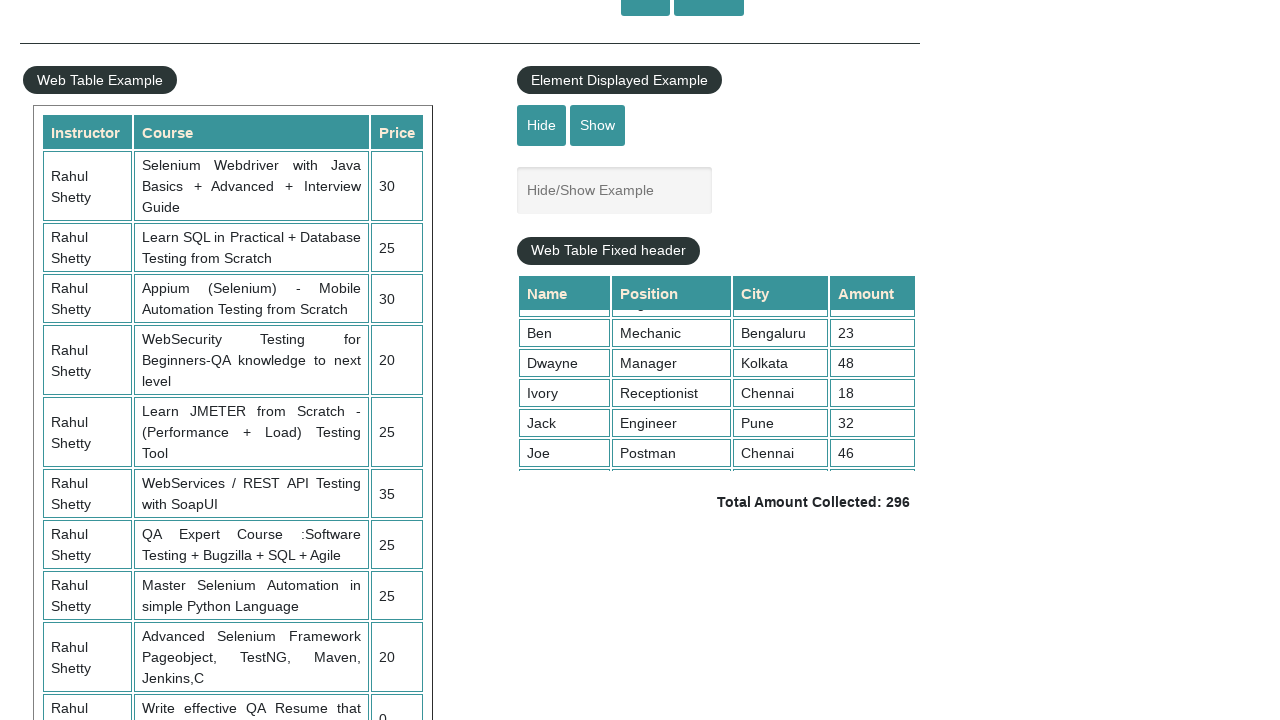

Calculated sum of all values in 4th column: 296
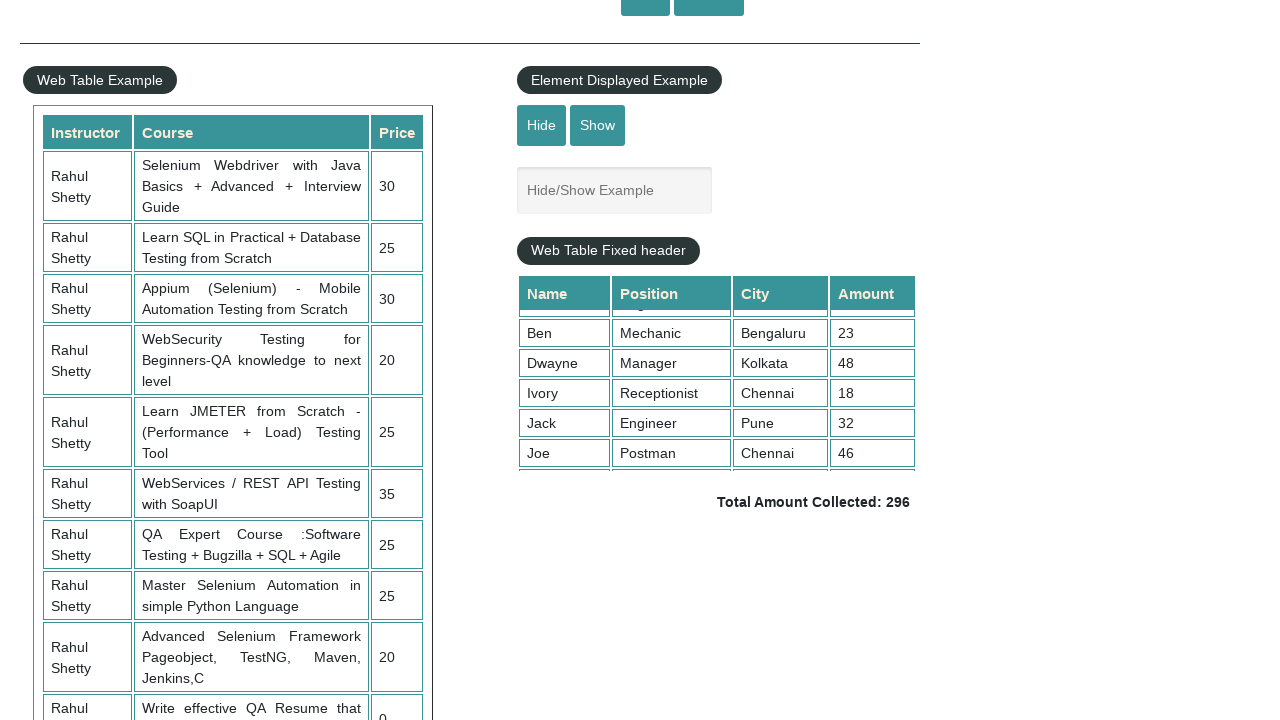

Retrieved displayed total amount text:  Total Amount Collected: 296 
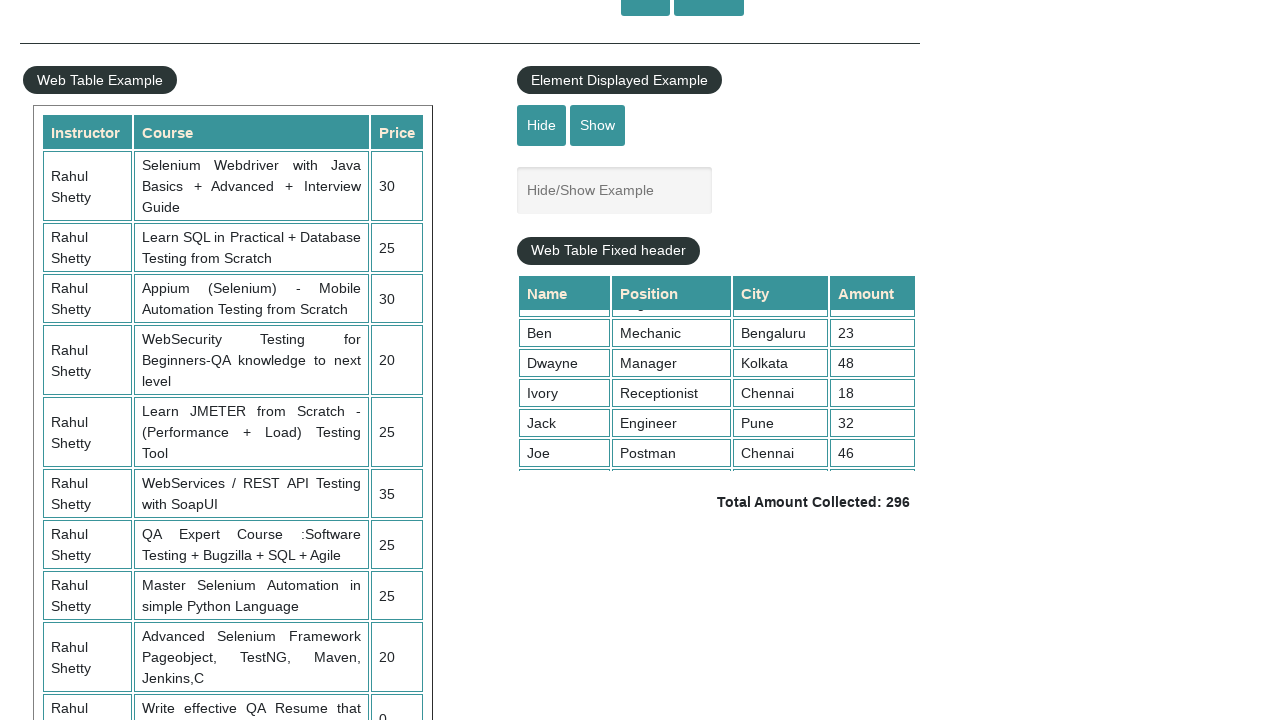

Parsed displayed total: 296
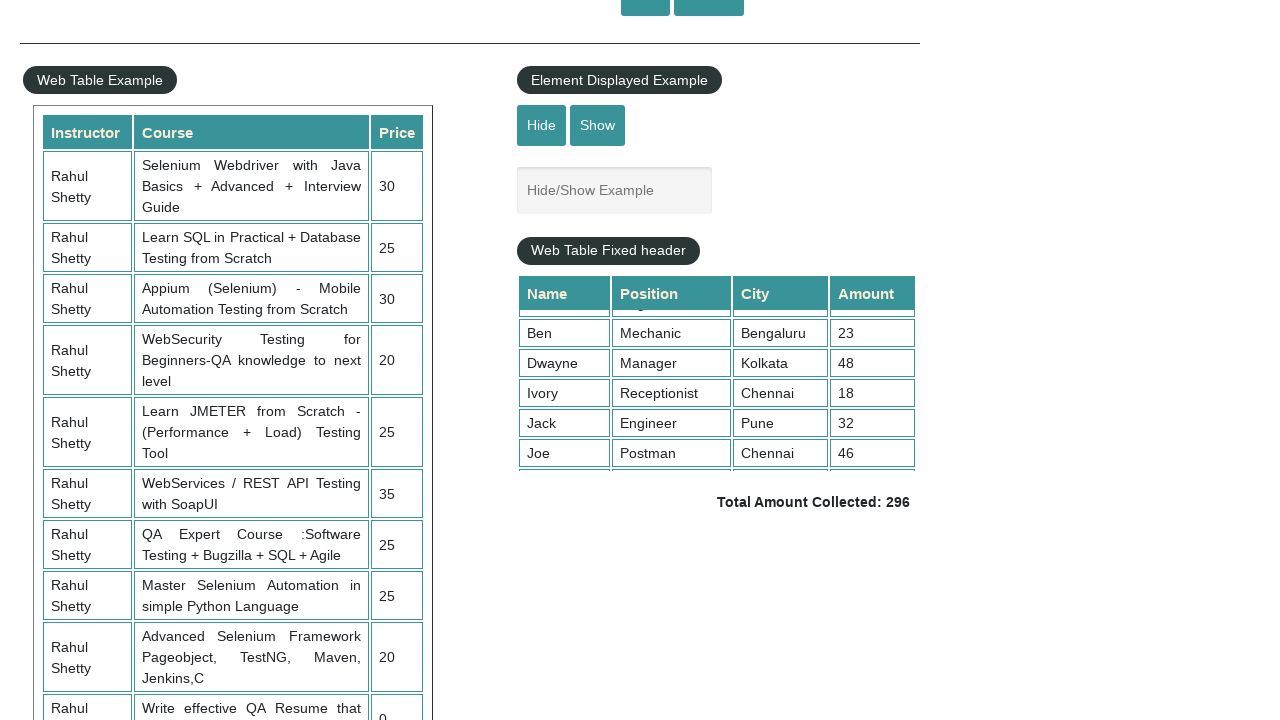

Verified calculated sum (296) matches displayed total (296)
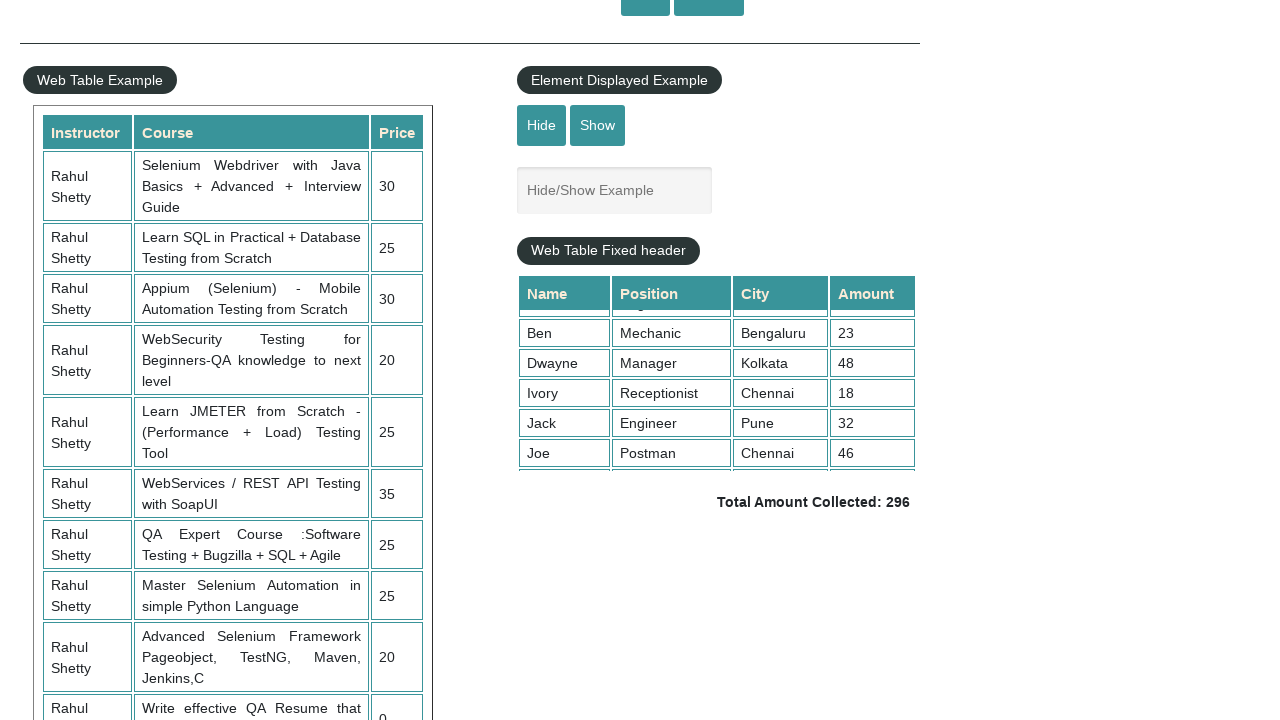

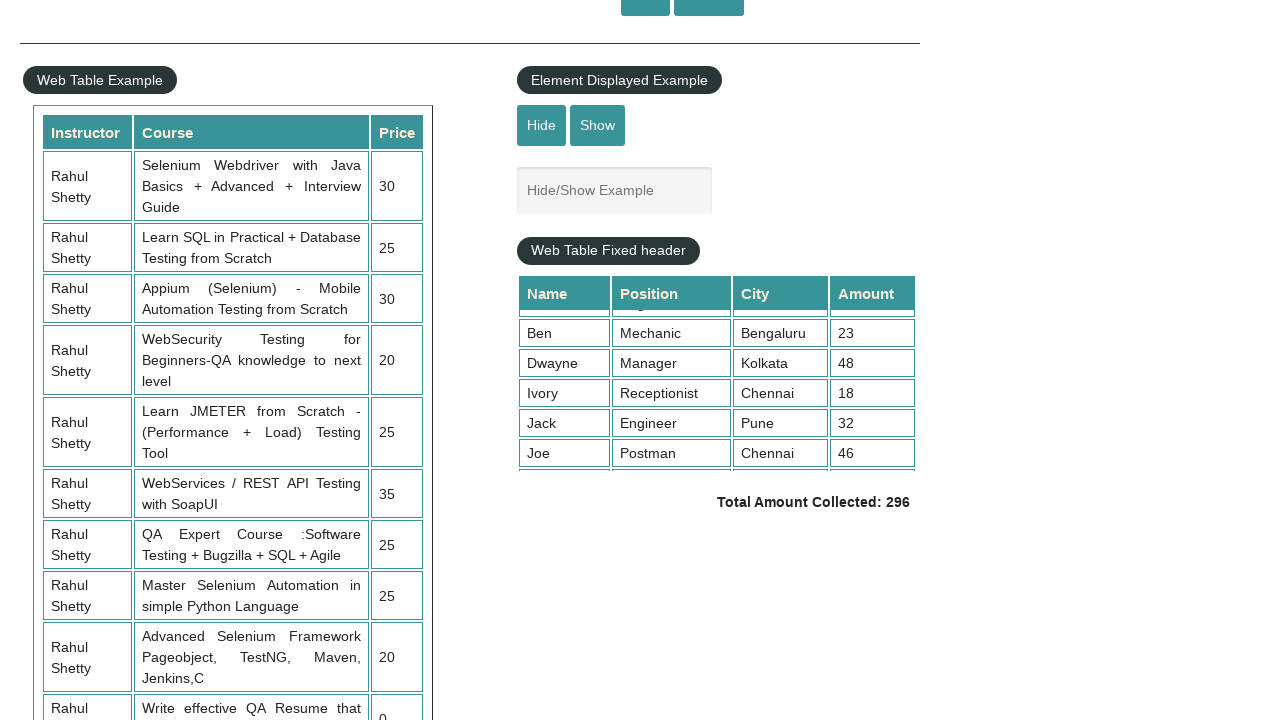